Tests basic navigation on demoblaze.com by clicking the Home link and verifying that header navigation items and images are present on the page.

Starting URL: https://www.demoblaze.com/

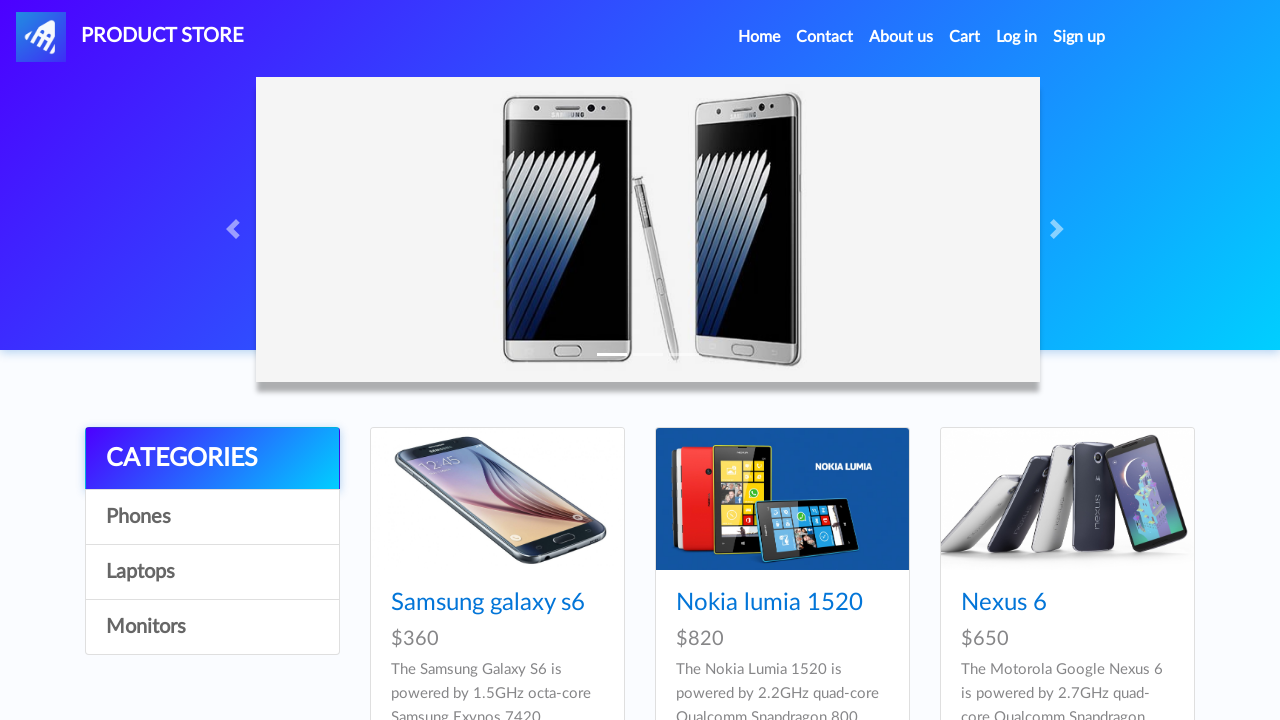

Clicked Home link at (759, 37) on a:has-text('Hom')
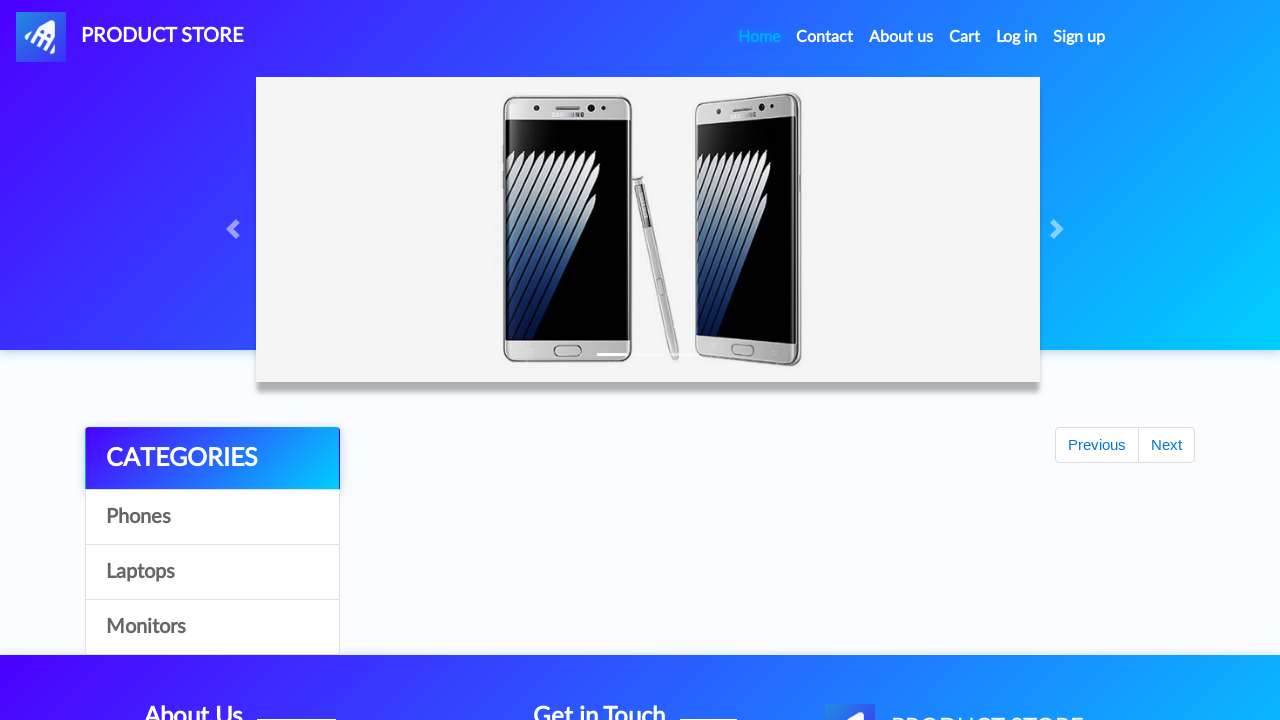

Waited for page to finish loading (networkidle)
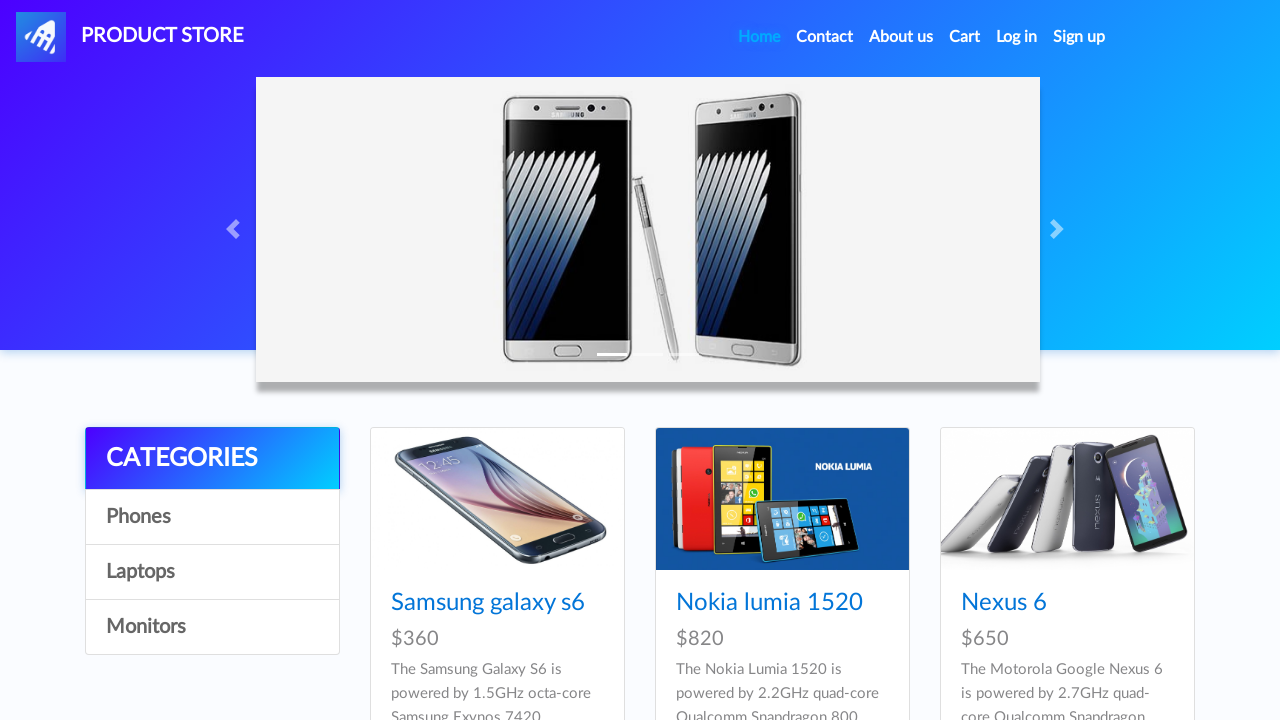

Located header navigation items
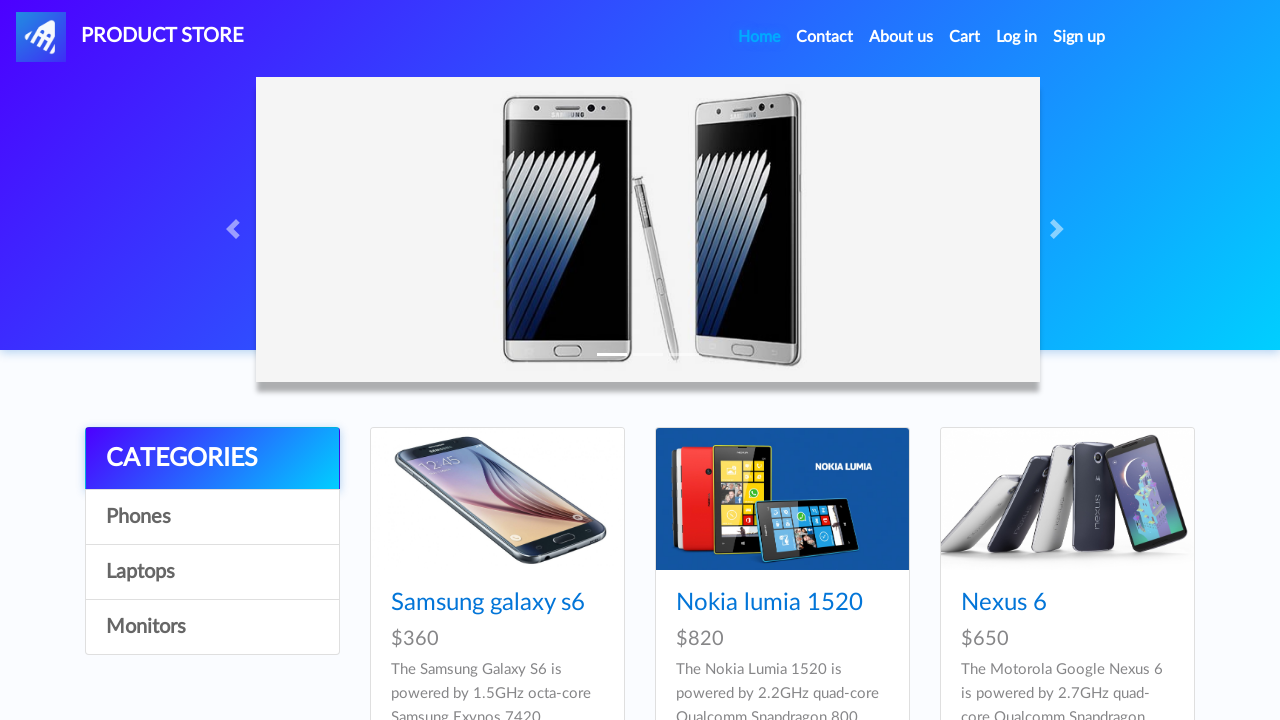

Verified first header navigation item is visible
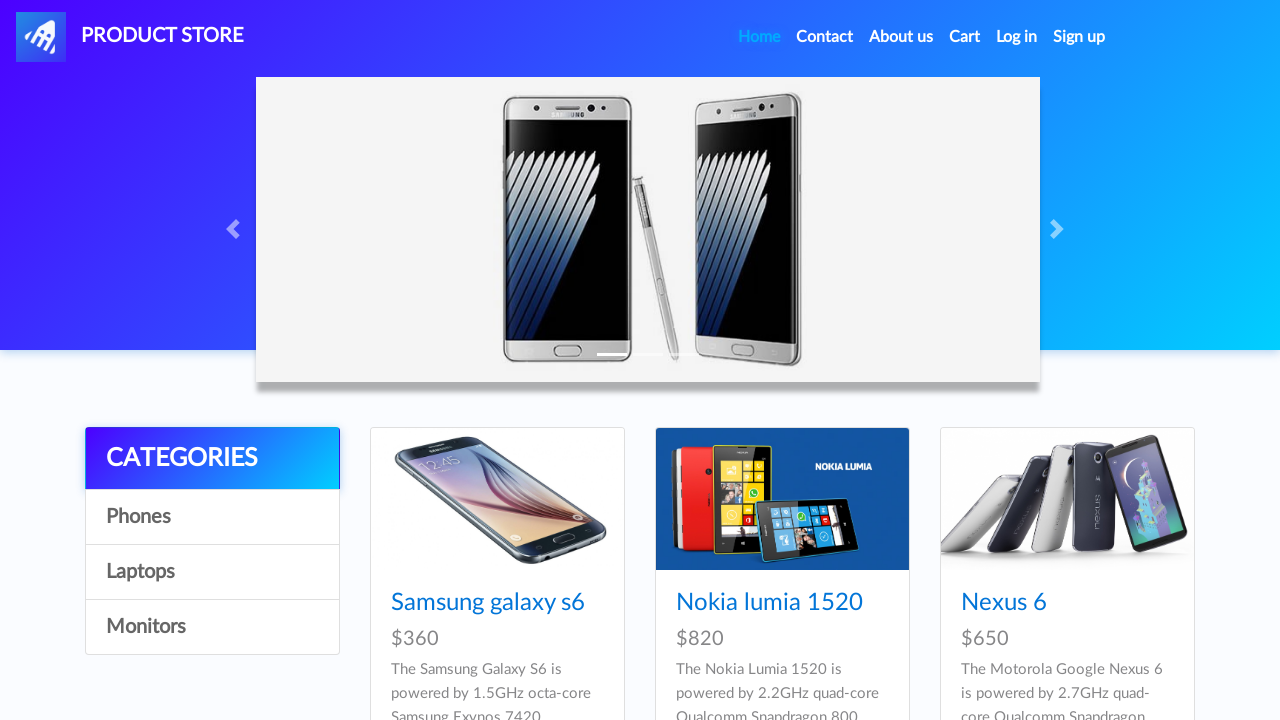

Located all images on the page
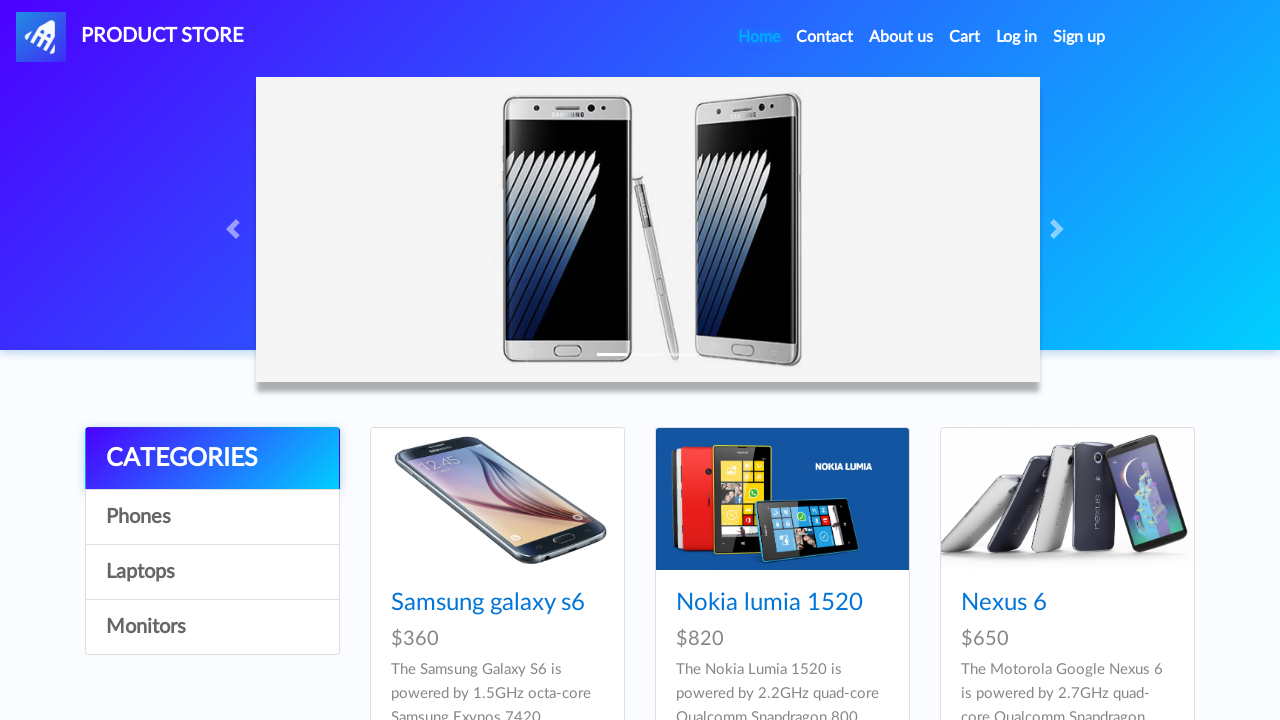

Verified first image is visible
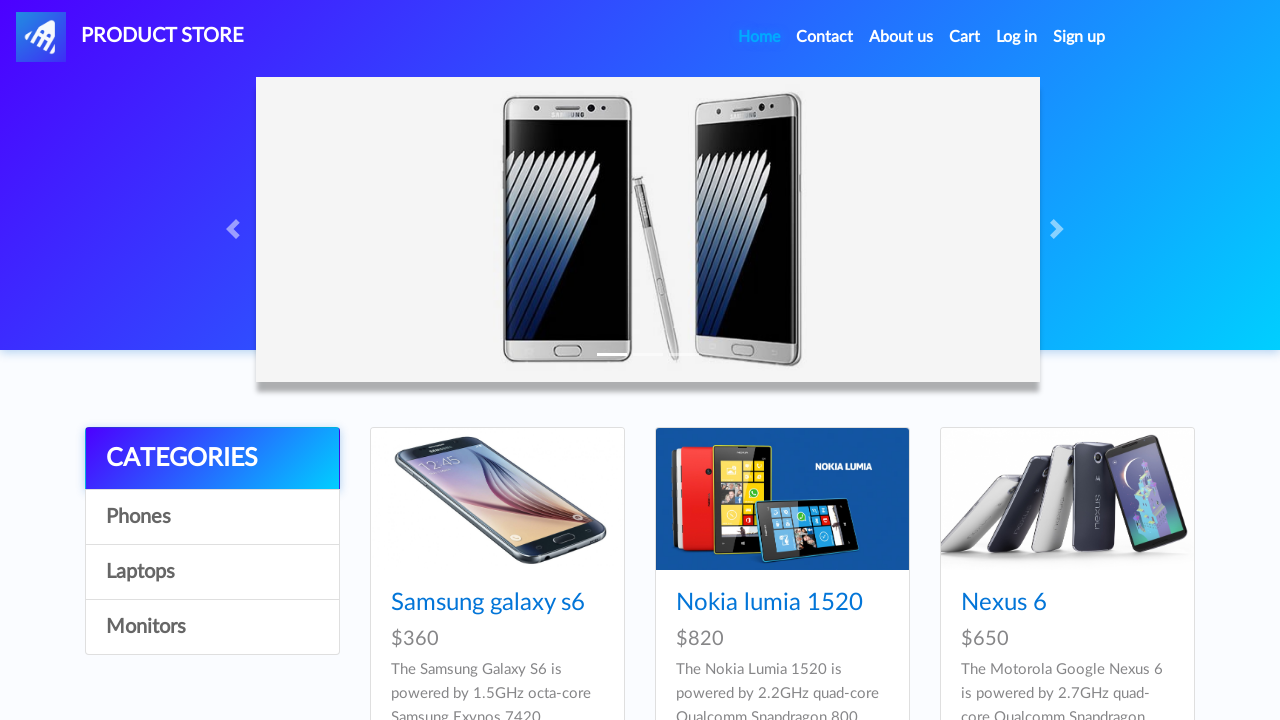

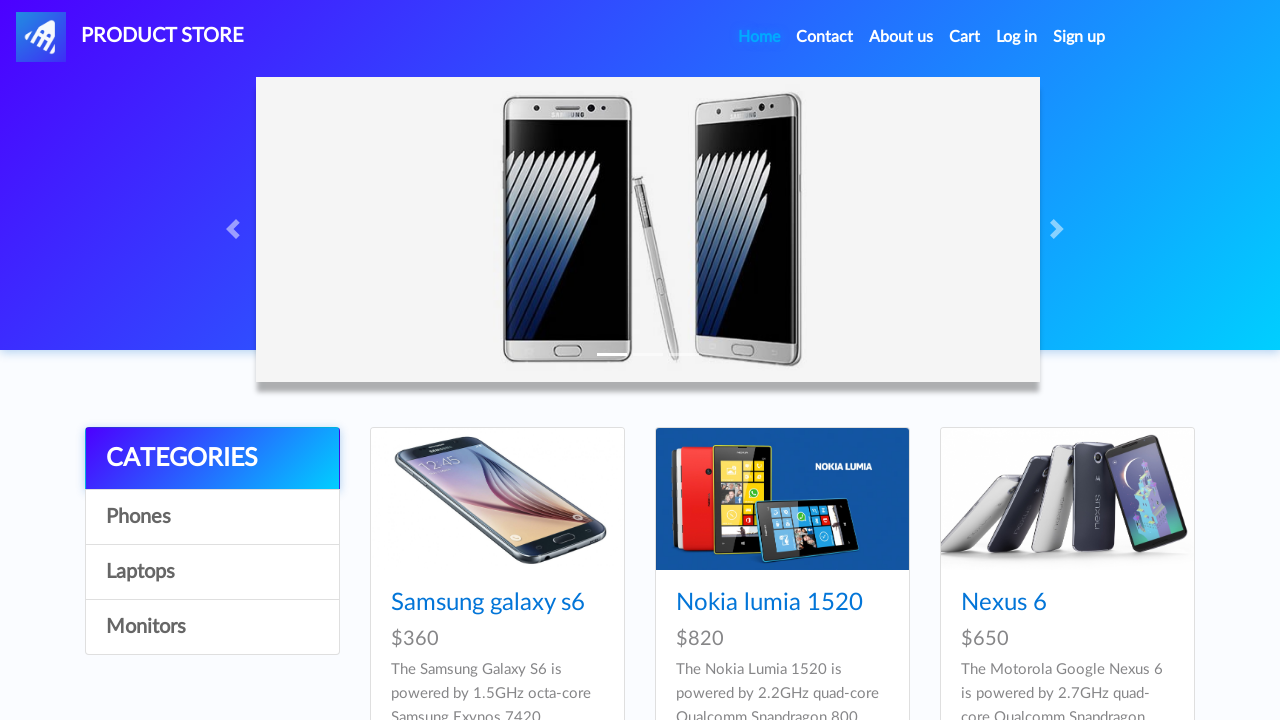